Tests table sorting functionality by clicking on the Title column header to cycle through ascending, descending, and default sort orders, verifying the first row changes accordingly.

Starting URL: https://docs.webforj.com/tablesorting?

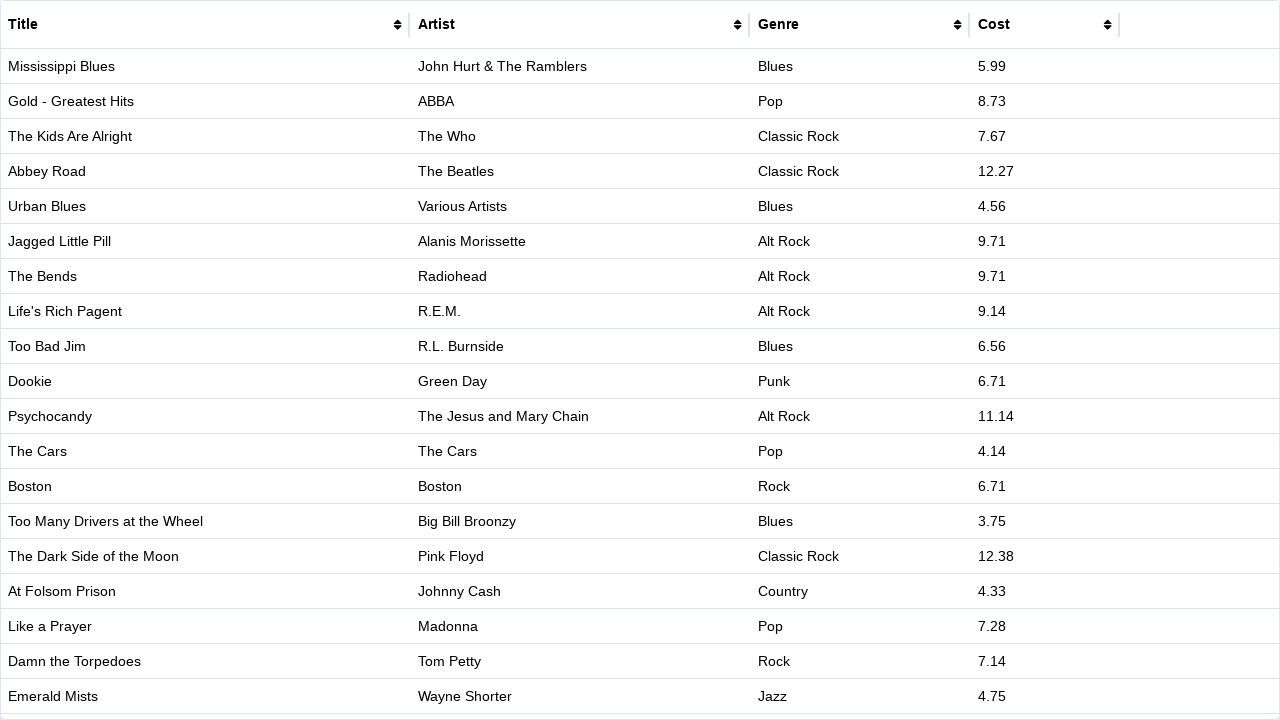

Located Title column header for sorting
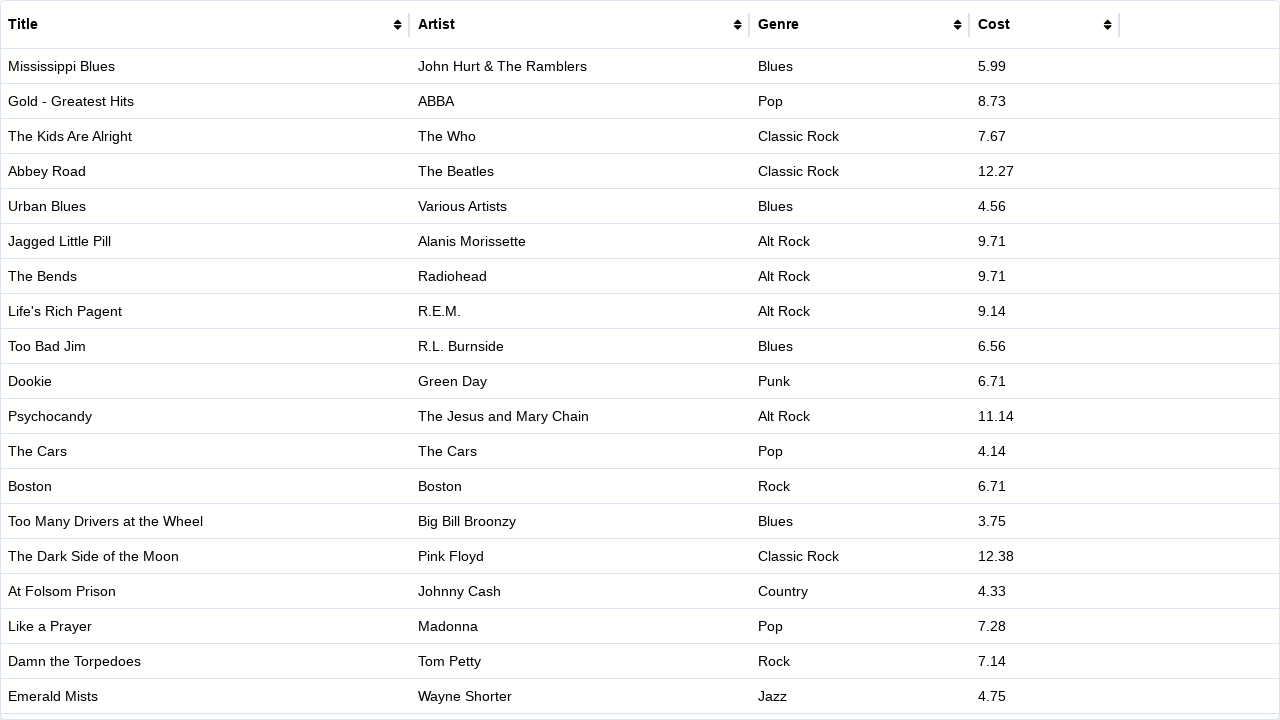

Located first title cell in table
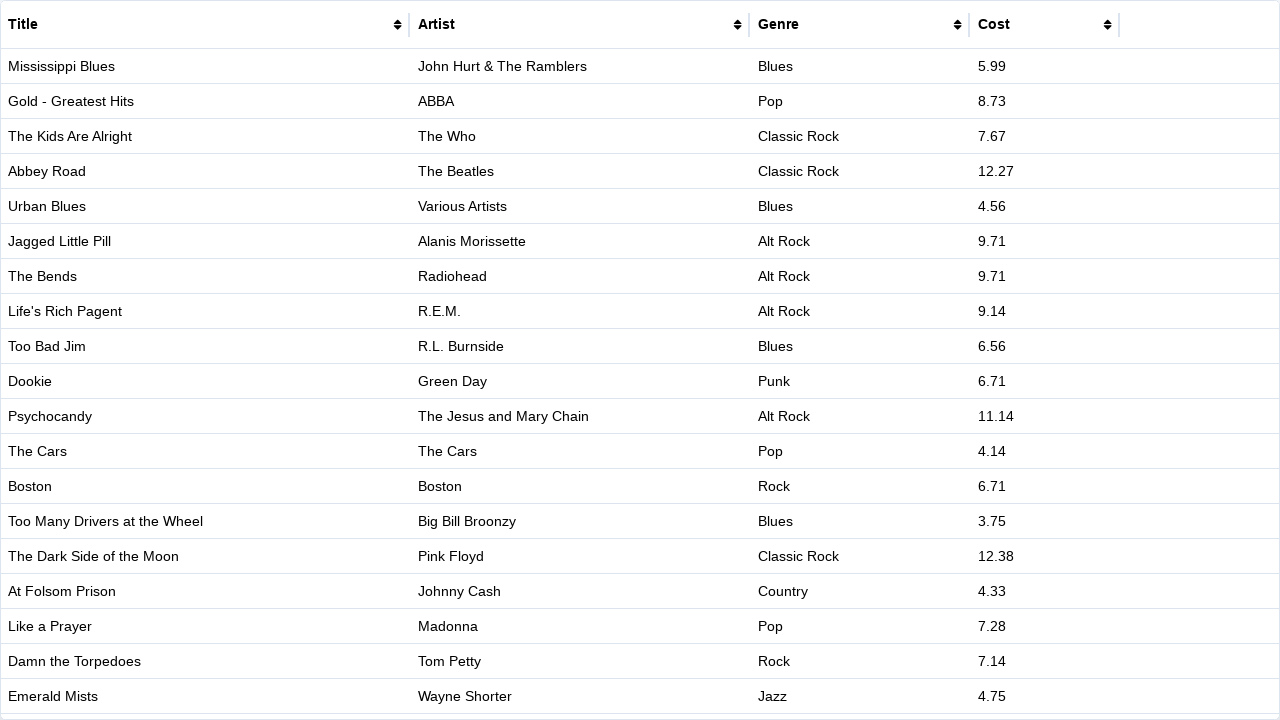

Verified default table order with first row displaying 'Mississippi Blues'
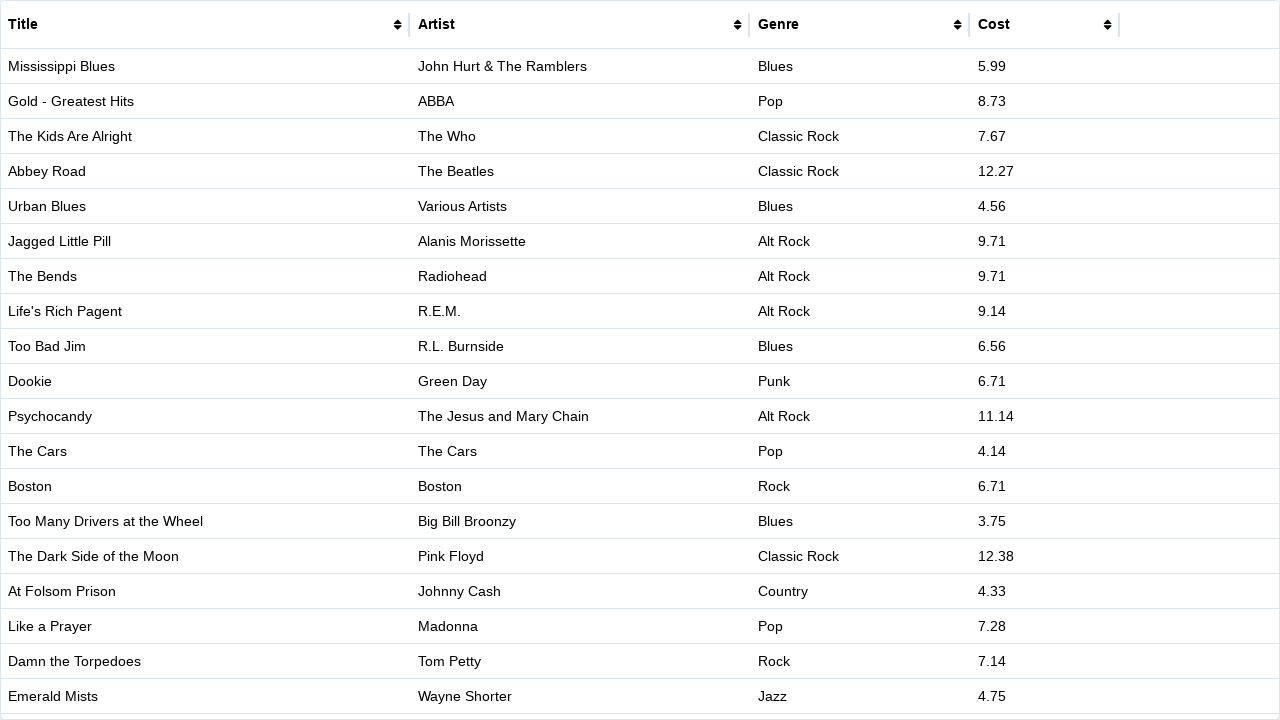

Clicked Title column header to sort ascending at (196, 25) on dwc-table >> text=Title
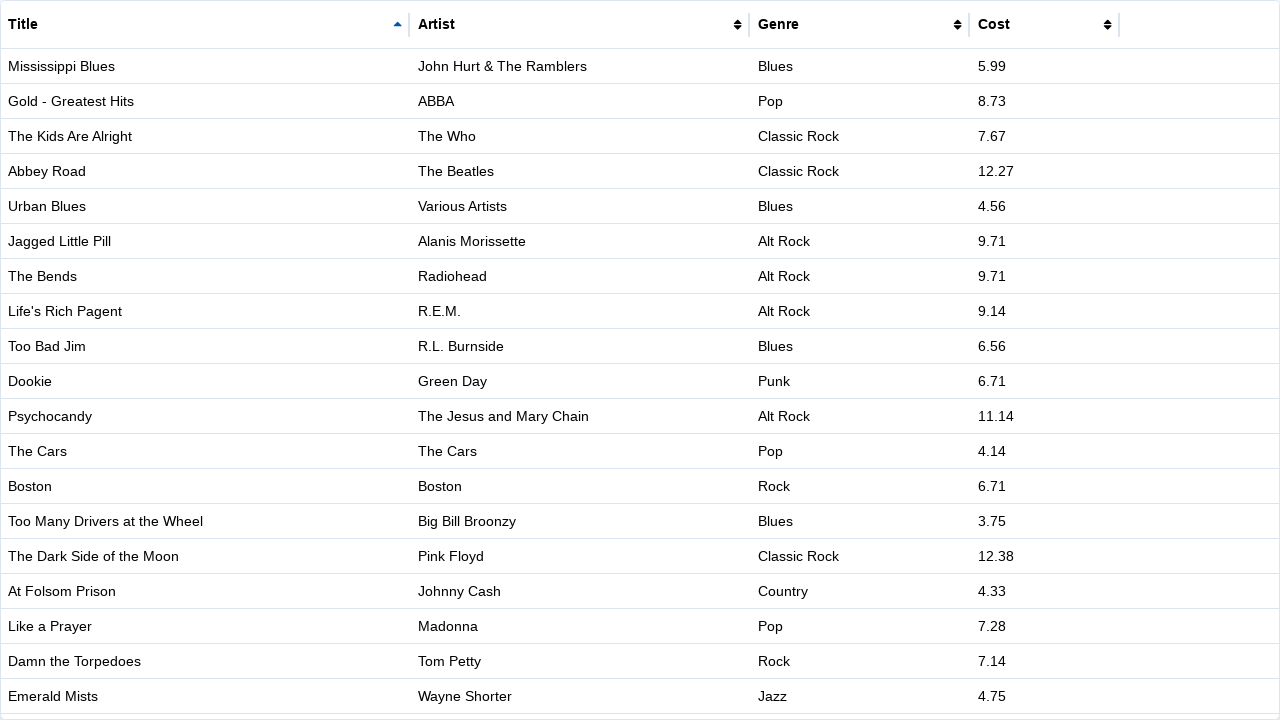

Waited for ascending sort to complete
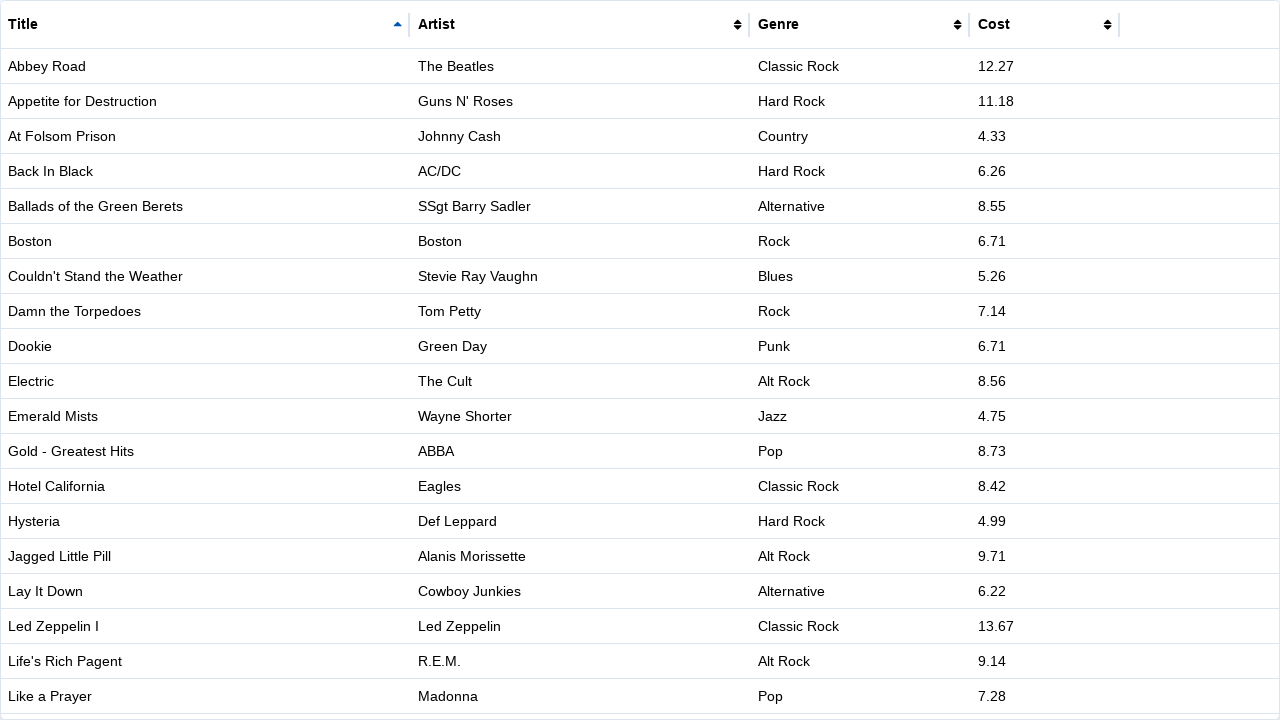

Clicked Title column header to sort descending at (196, 25) on dwc-table >> text=Title
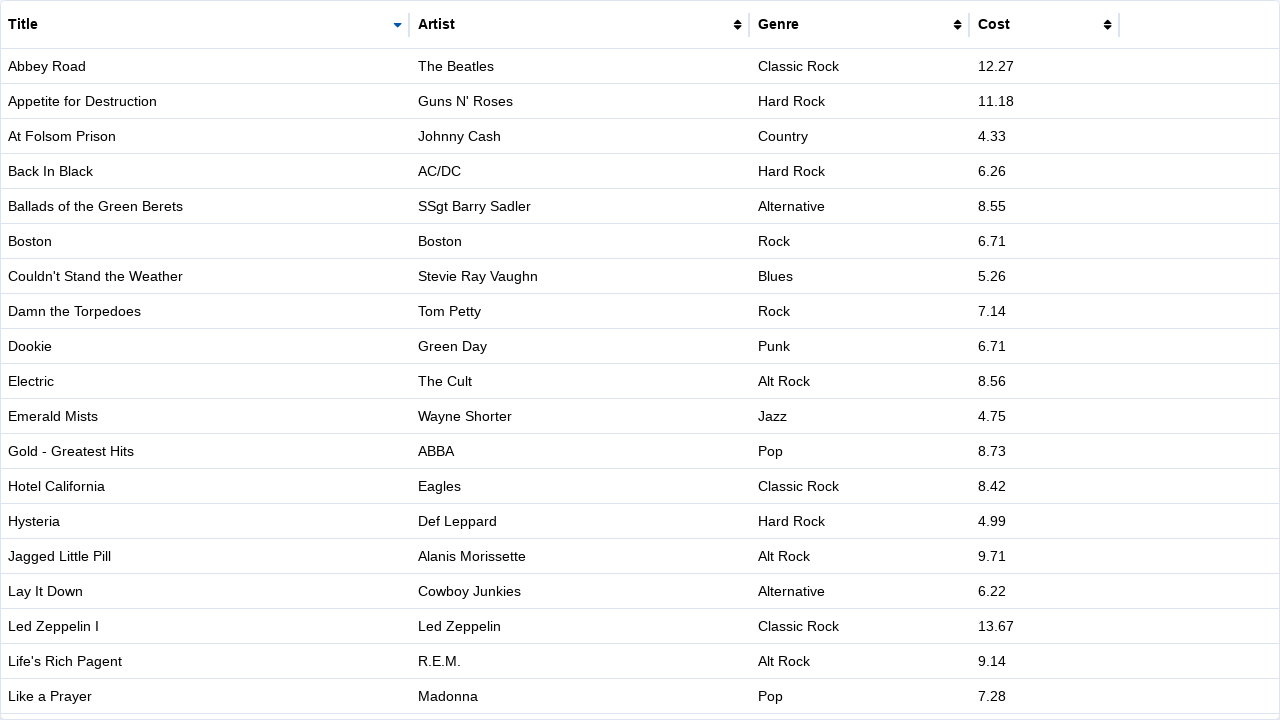

Waited for descending sort to complete
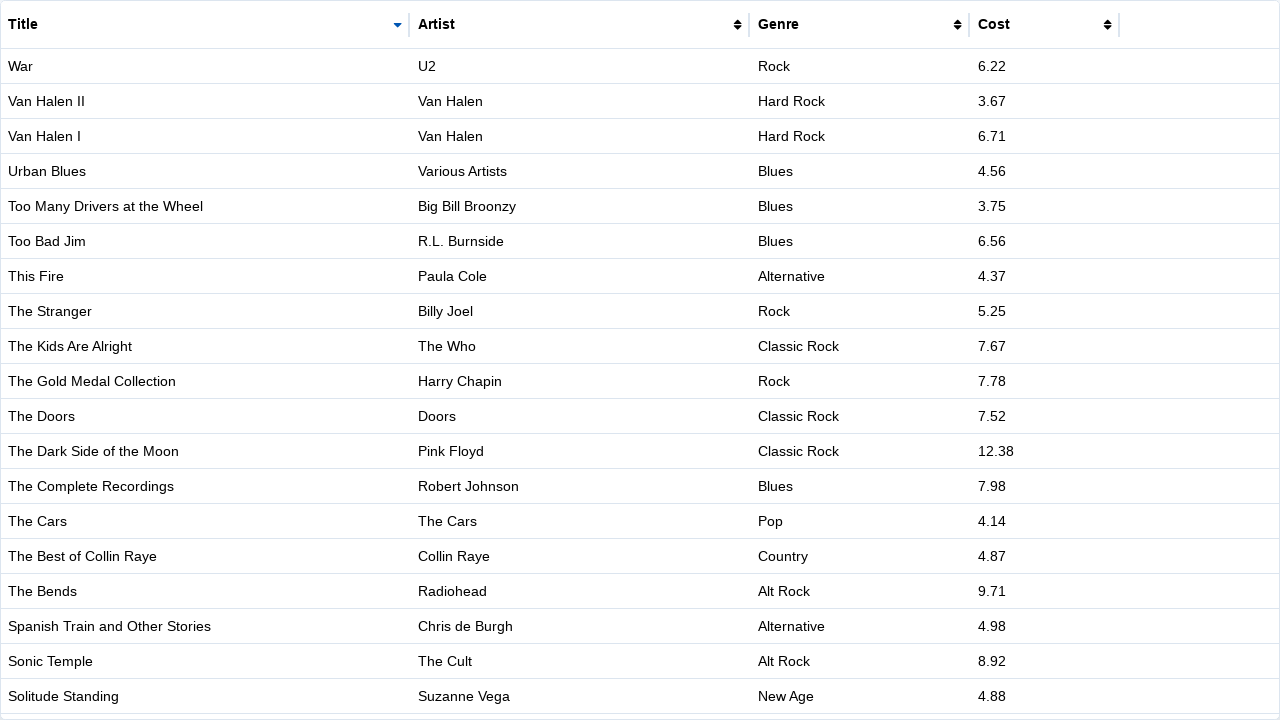

Clicked Title column header to return to default sort order at (196, 25) on dwc-table >> text=Title
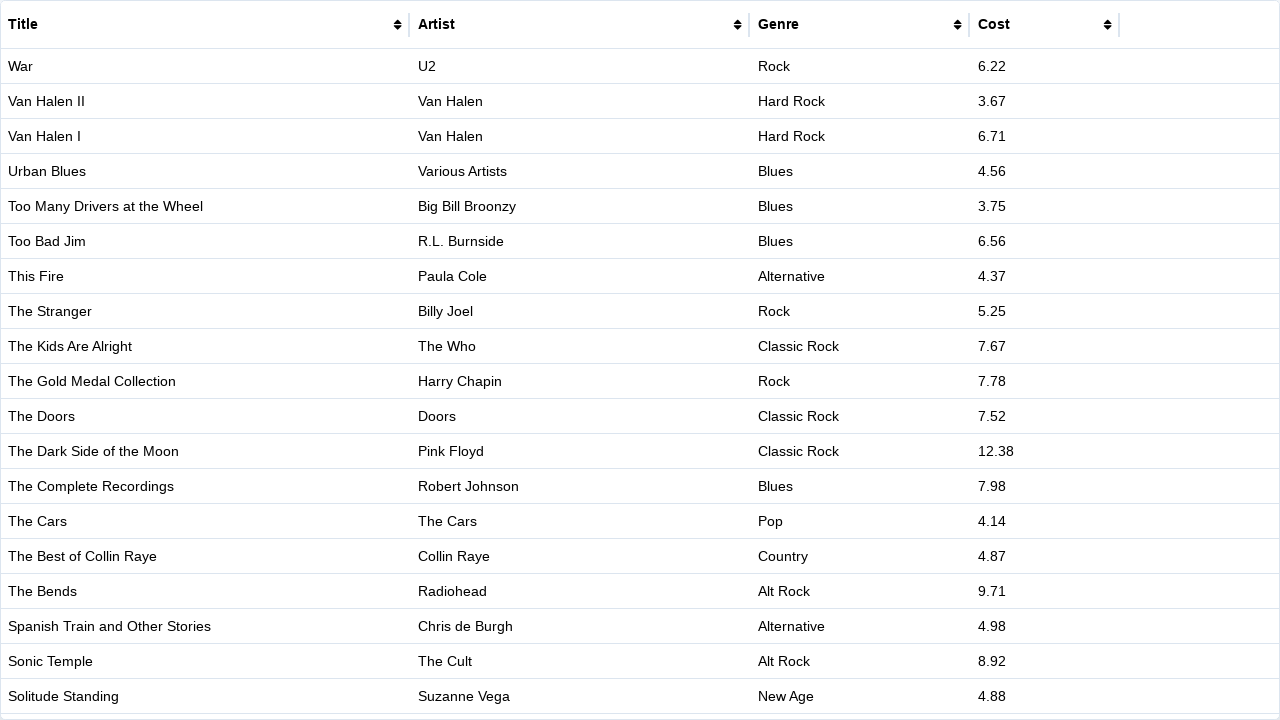

Waited for sort to return to default order
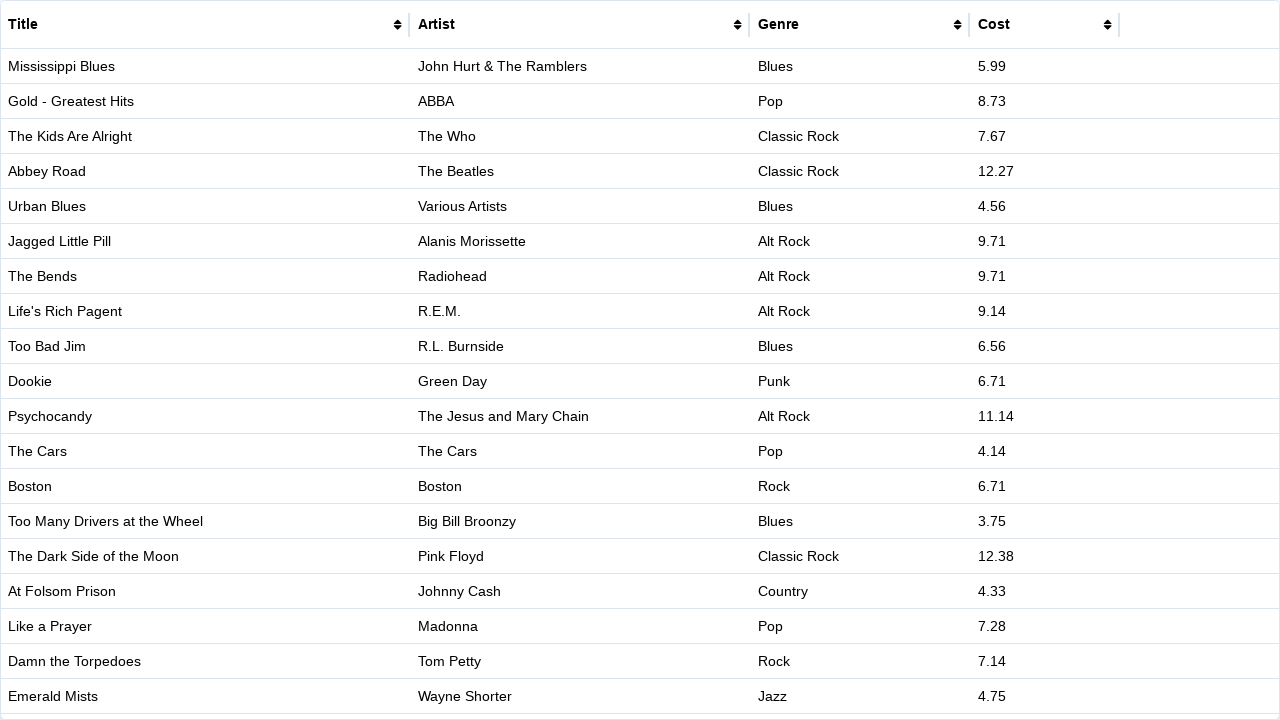

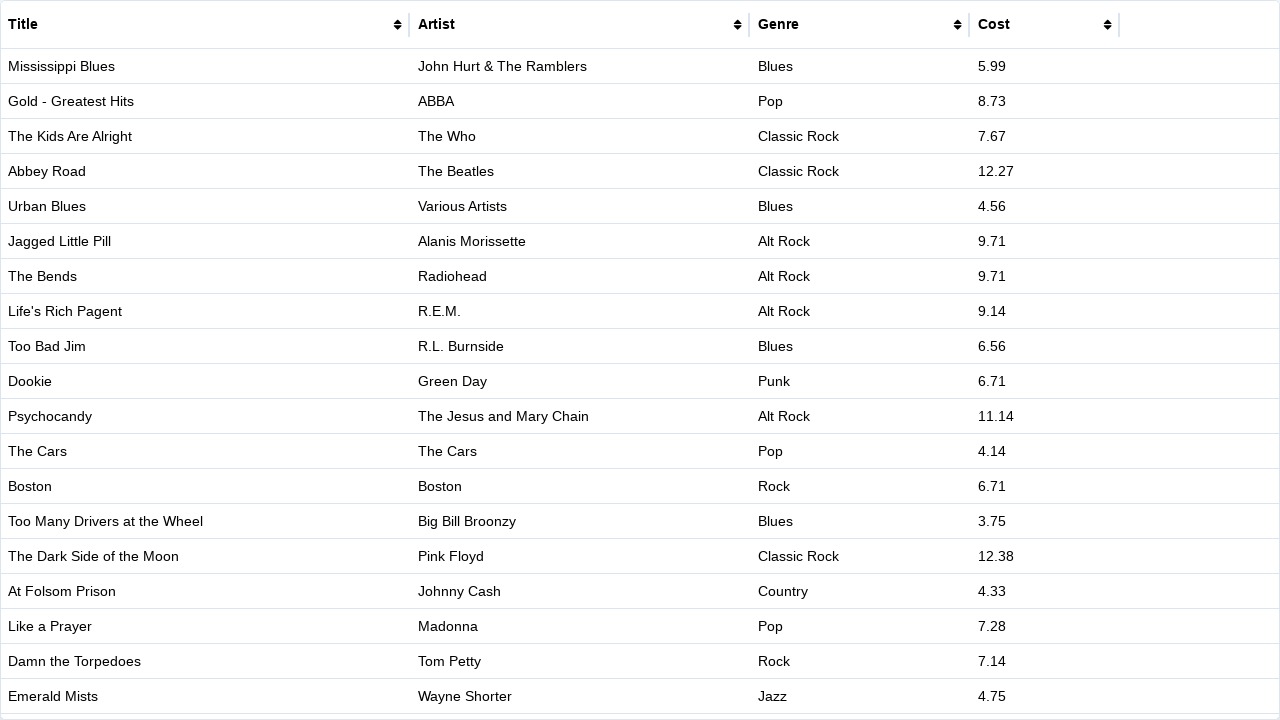